Tests that edits are saved when the input loses focus (blur event)

Starting URL: https://demo.playwright.dev/todomvc

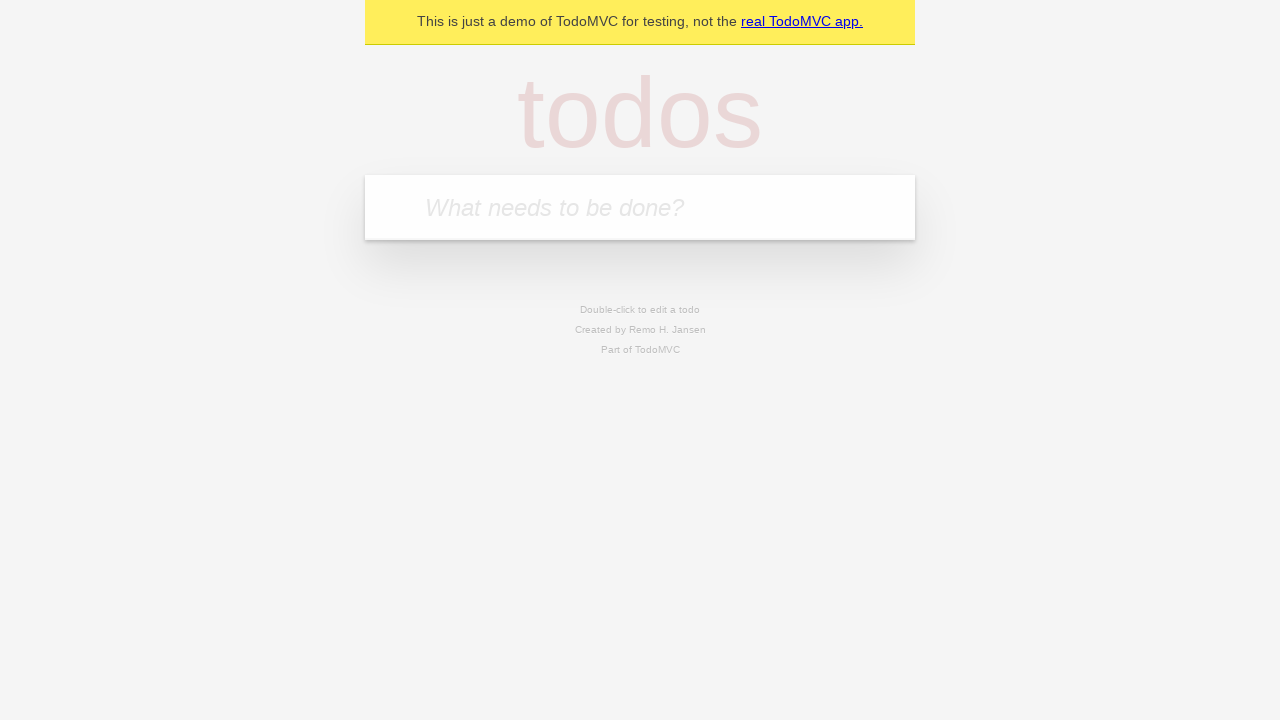

Filled first todo input with 'buy some cheese' on internal:attr=[placeholder="What needs to be done?"i]
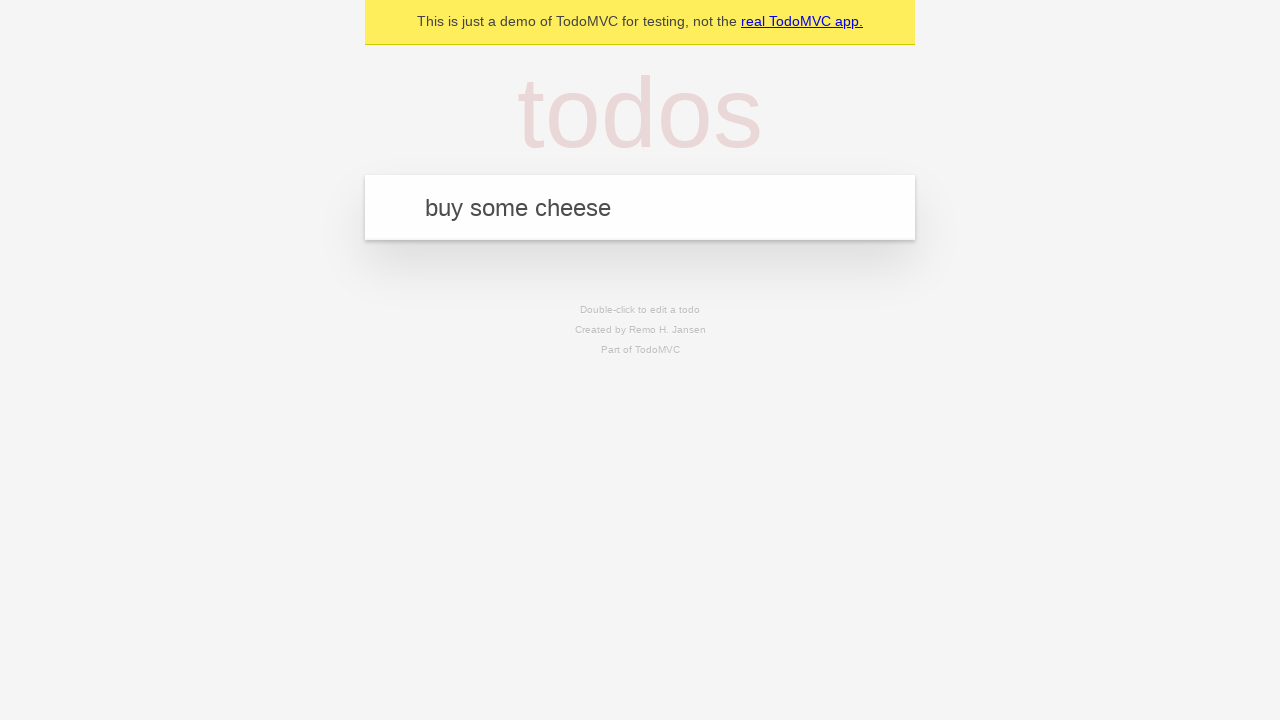

Pressed Enter to create first todo on internal:attr=[placeholder="What needs to be done?"i]
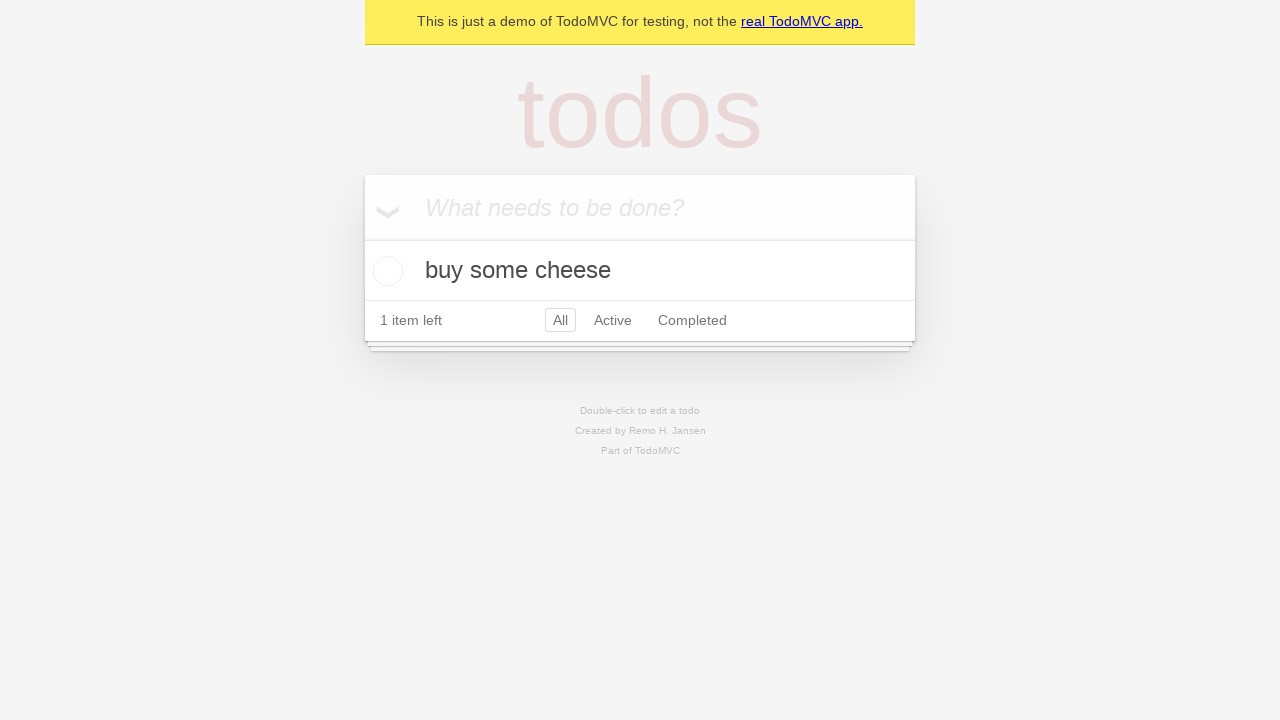

Filled second todo input with 'feed the cat' on internal:attr=[placeholder="What needs to be done?"i]
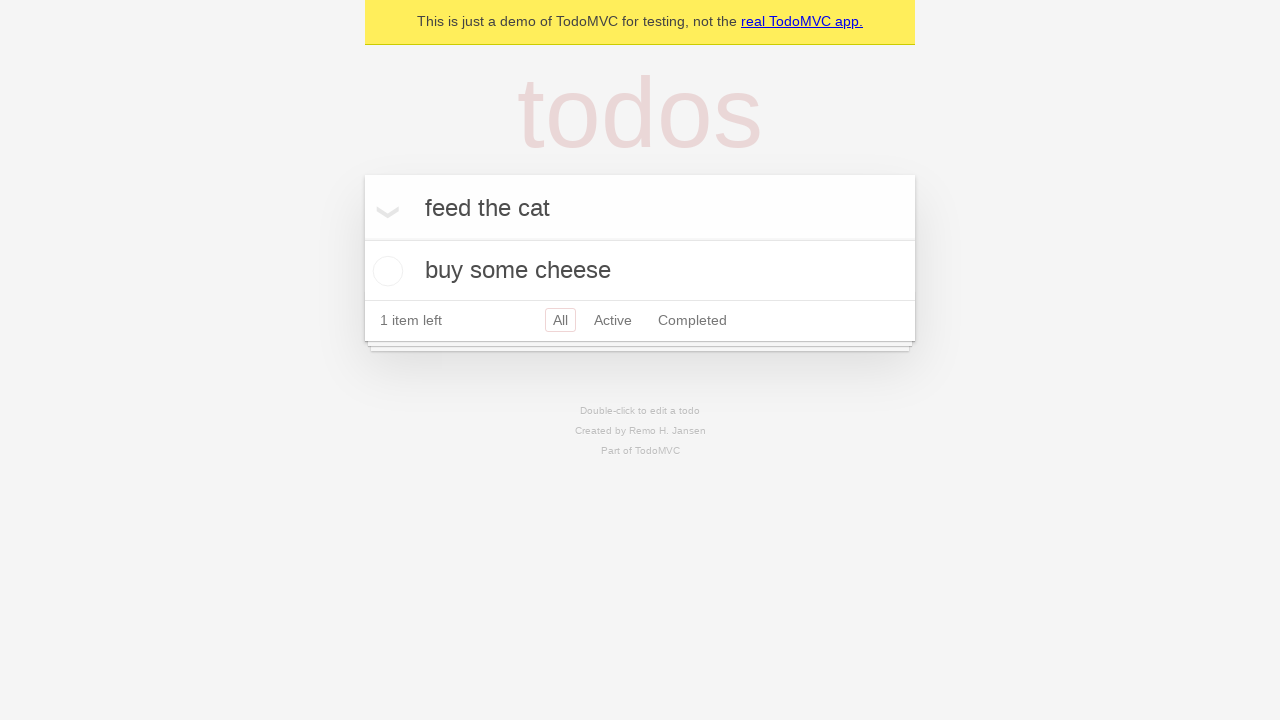

Pressed Enter to create second todo on internal:attr=[placeholder="What needs to be done?"i]
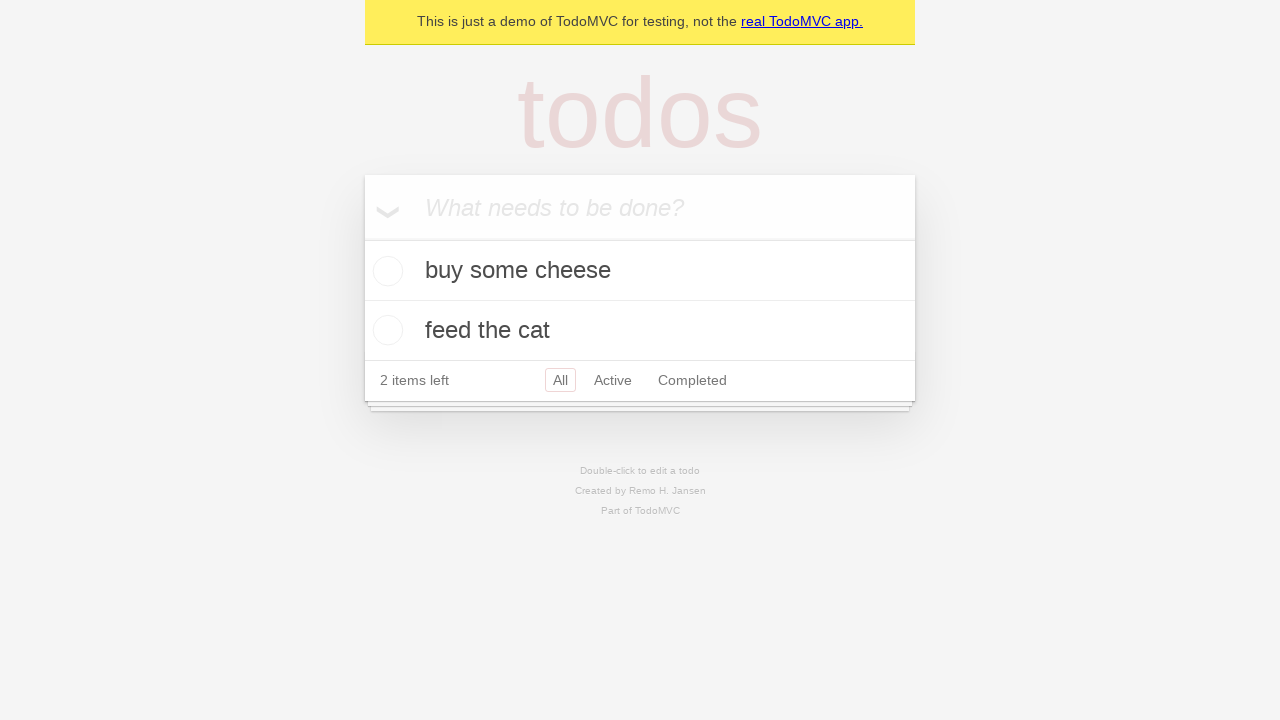

Filled third todo input with 'book a doctors appointment' on internal:attr=[placeholder="What needs to be done?"i]
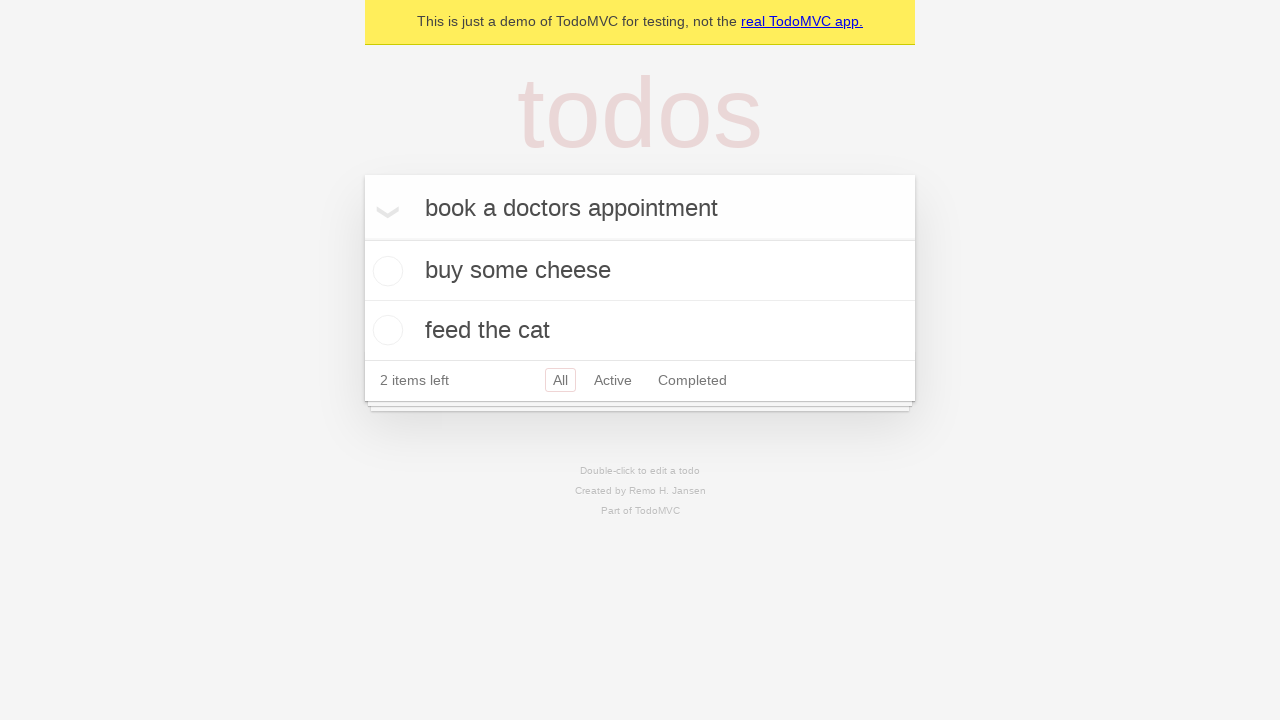

Pressed Enter to create third todo on internal:attr=[placeholder="What needs to be done?"i]
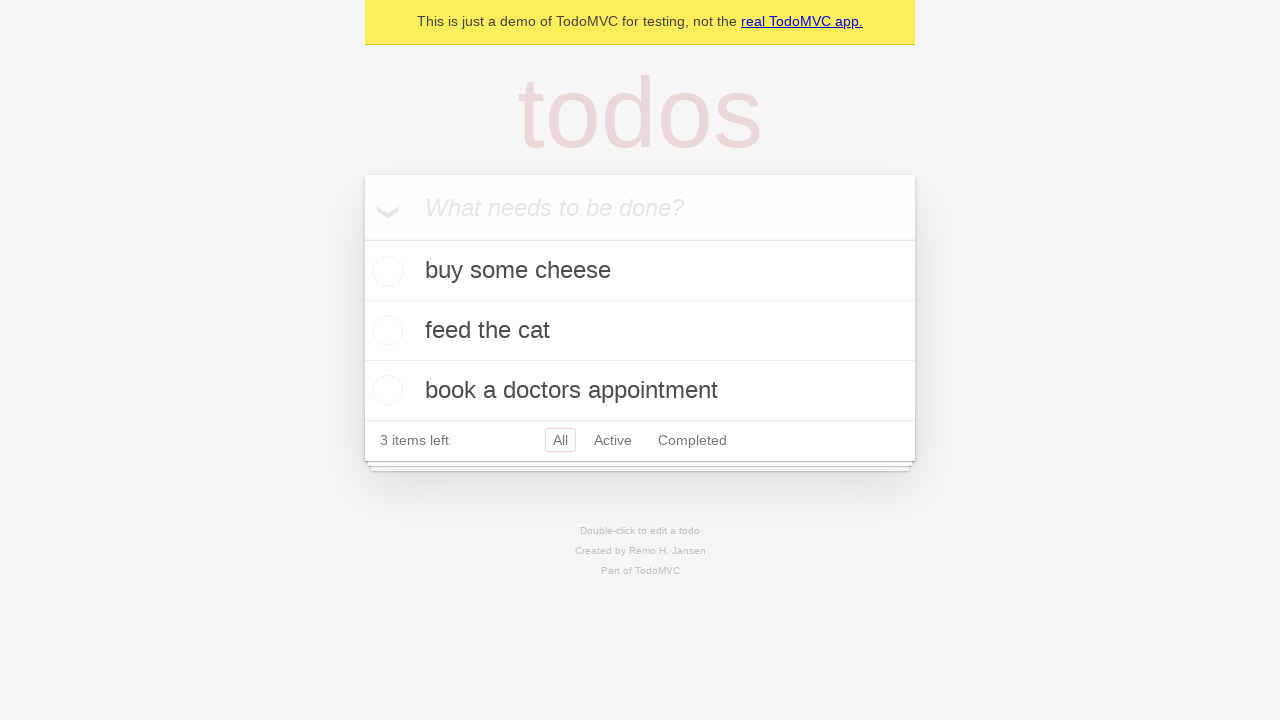

Double-clicked second todo to enter edit mode at (640, 331) on [data-testid='todo-item'] >> nth=1
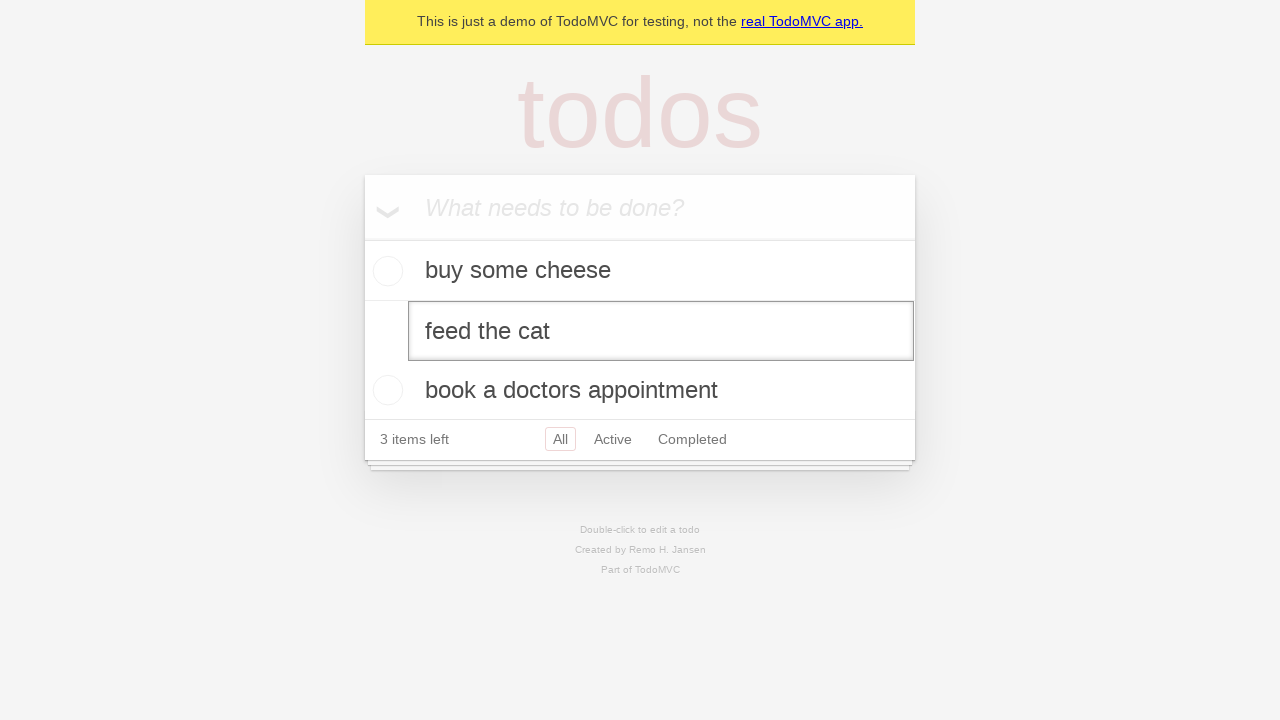

Filled edit textbox with 'buy some sausages' on [data-testid='todo-item'] >> nth=1 >> internal:role=textbox[name="Edit"i]
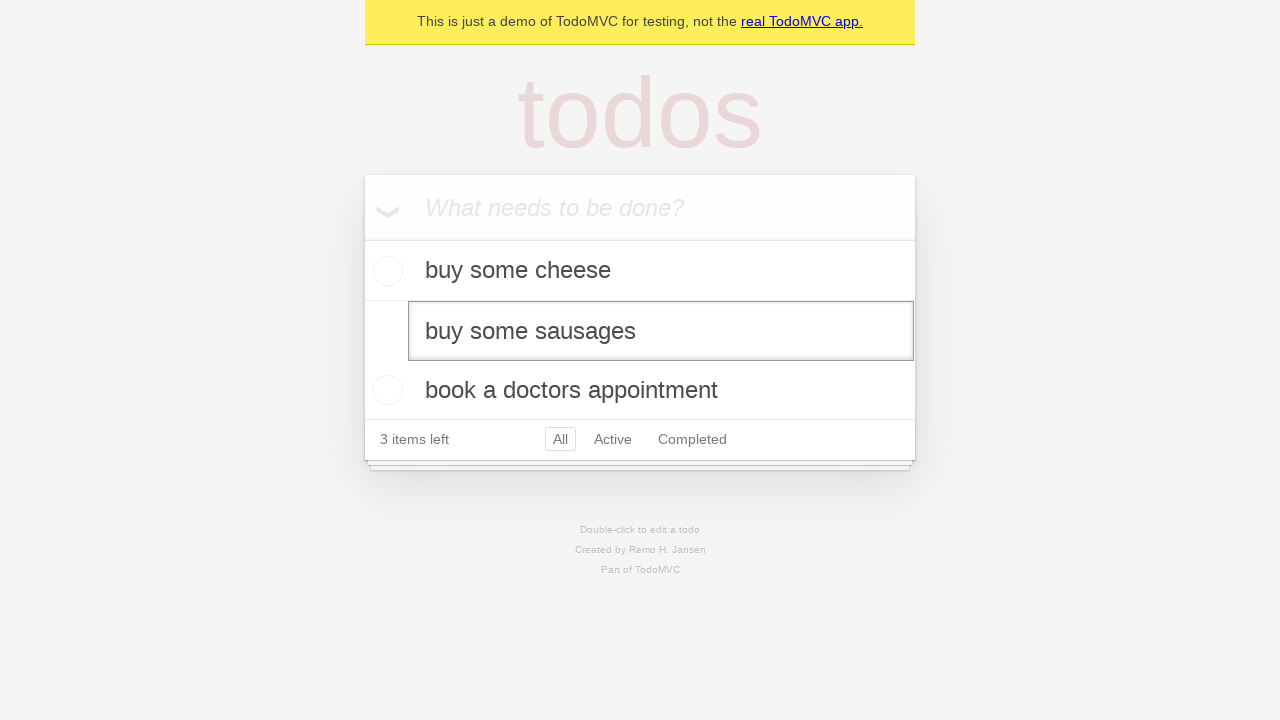

Dispatched blur event on edit textbox to save changes
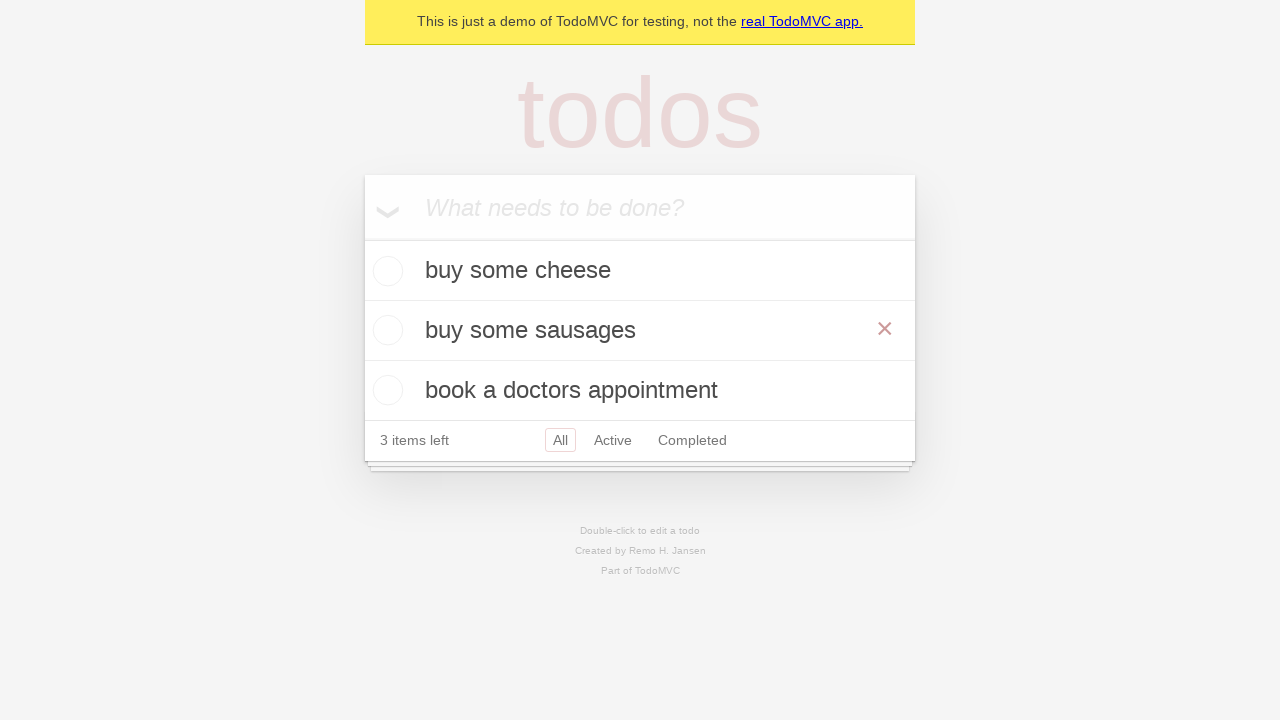

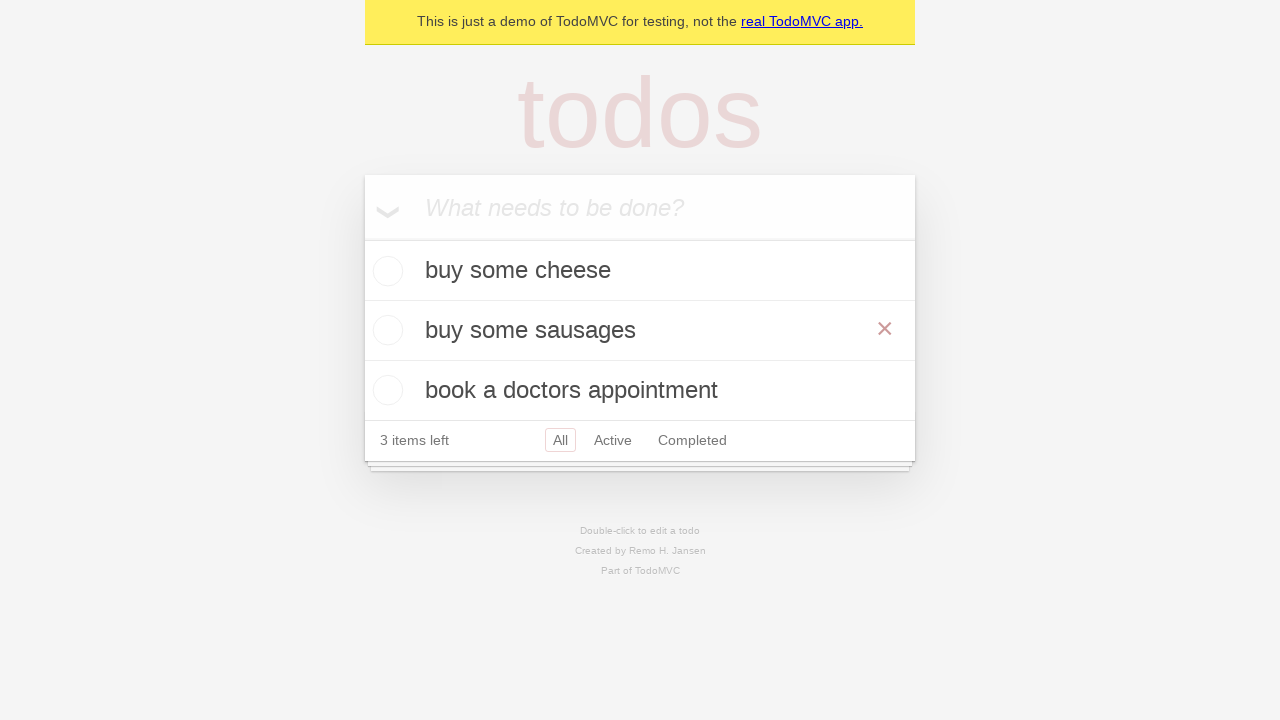